Tests the contact form functionality by navigating to the Contact page, filling out the form fields (name, email, subject, message), and submitting it

Starting URL: https://alchemy.hguy.co/lms

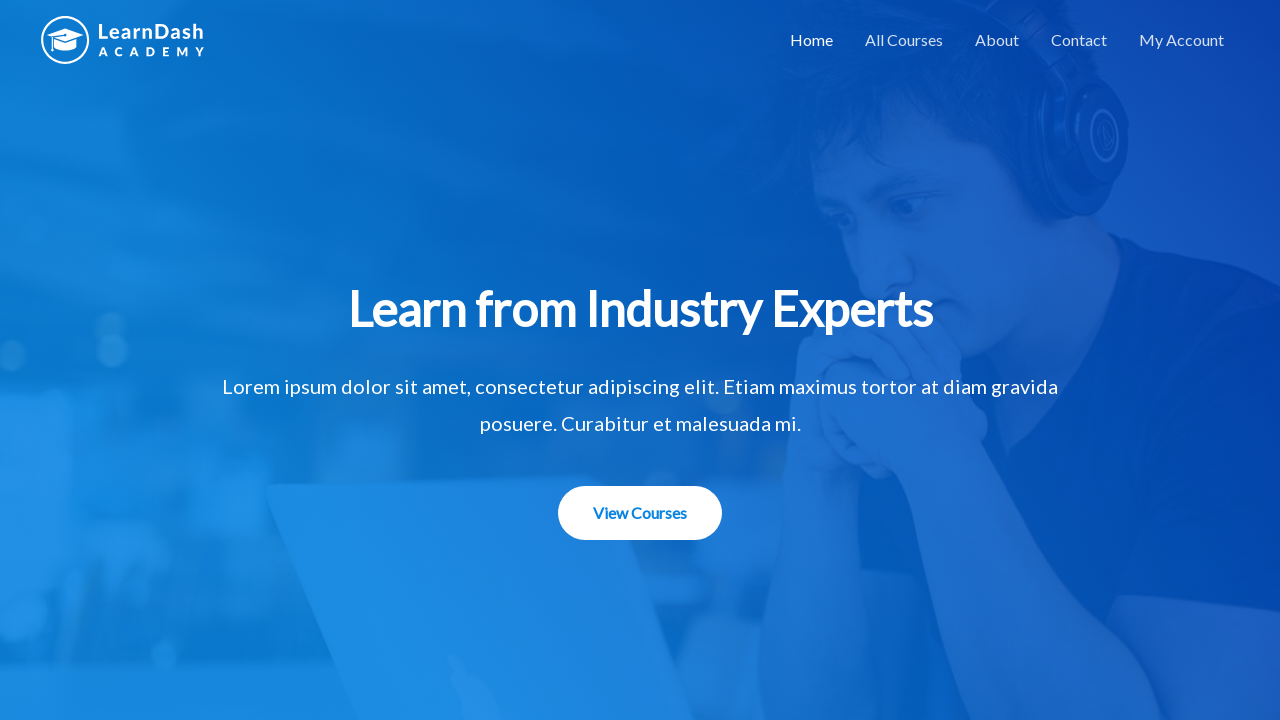

Clicked Contact link to navigate to contact form at (1079, 40) on a:text('Contact')
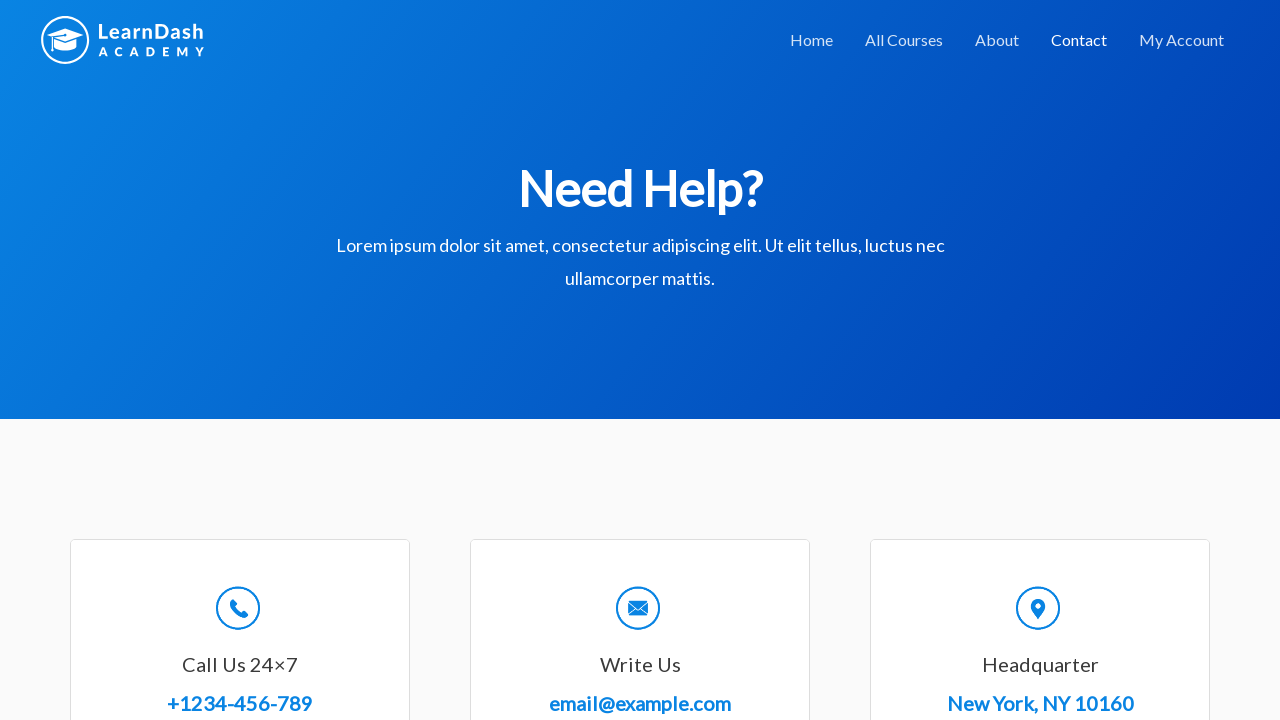

Filled name field with 'John Smith' on #wpforms-8-field_0
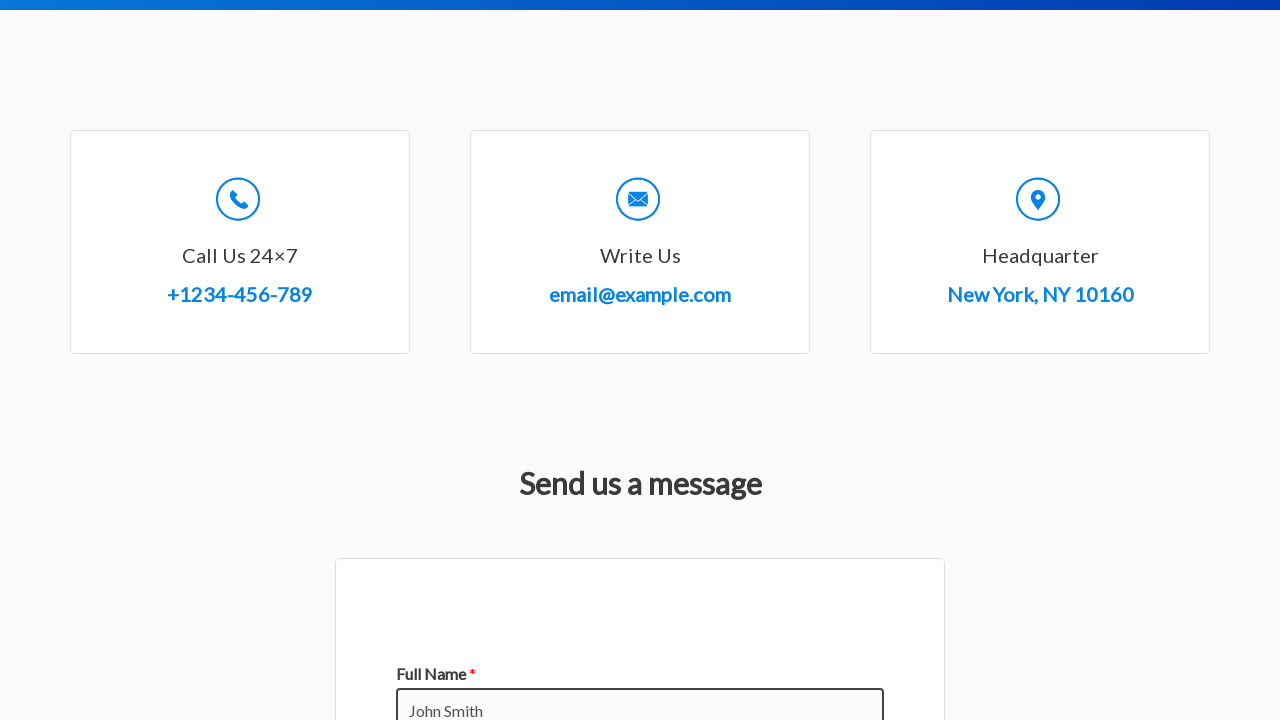

Filled email field with 'john.smith@example.com' on #wpforms-8-field_1
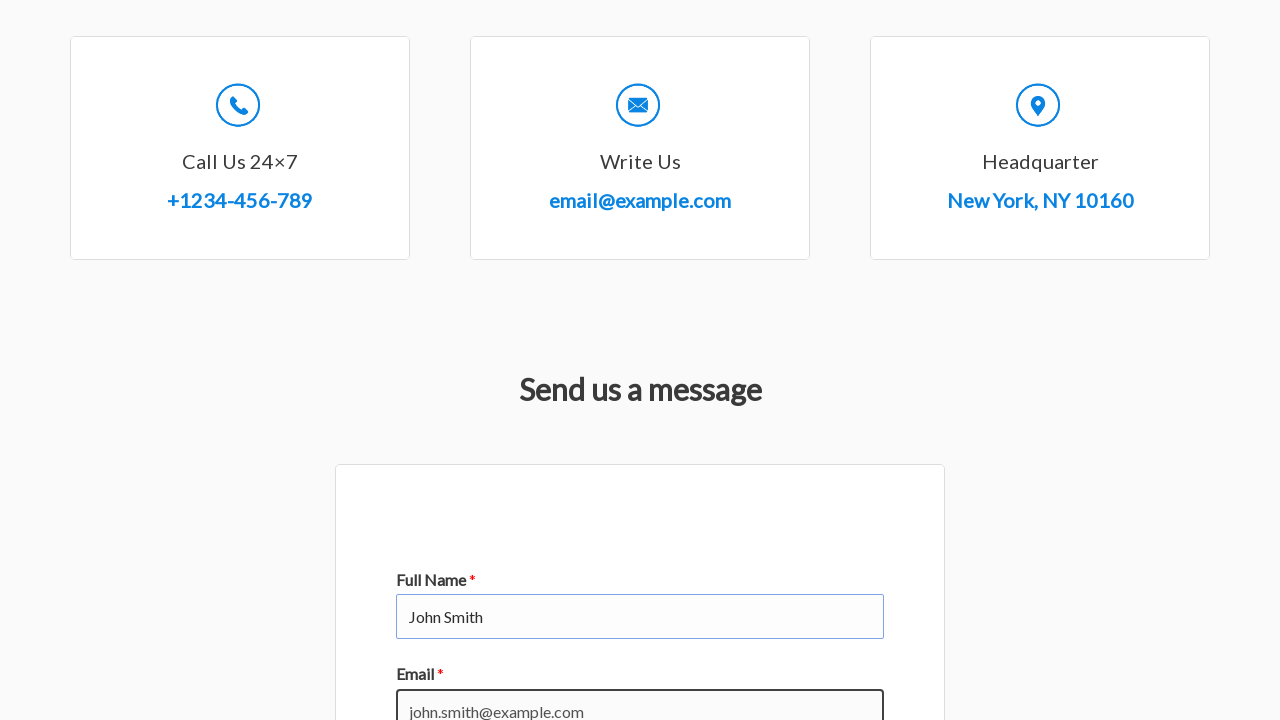

Filled subject field with 'General Inquiry' on #wpforms-8-field_3
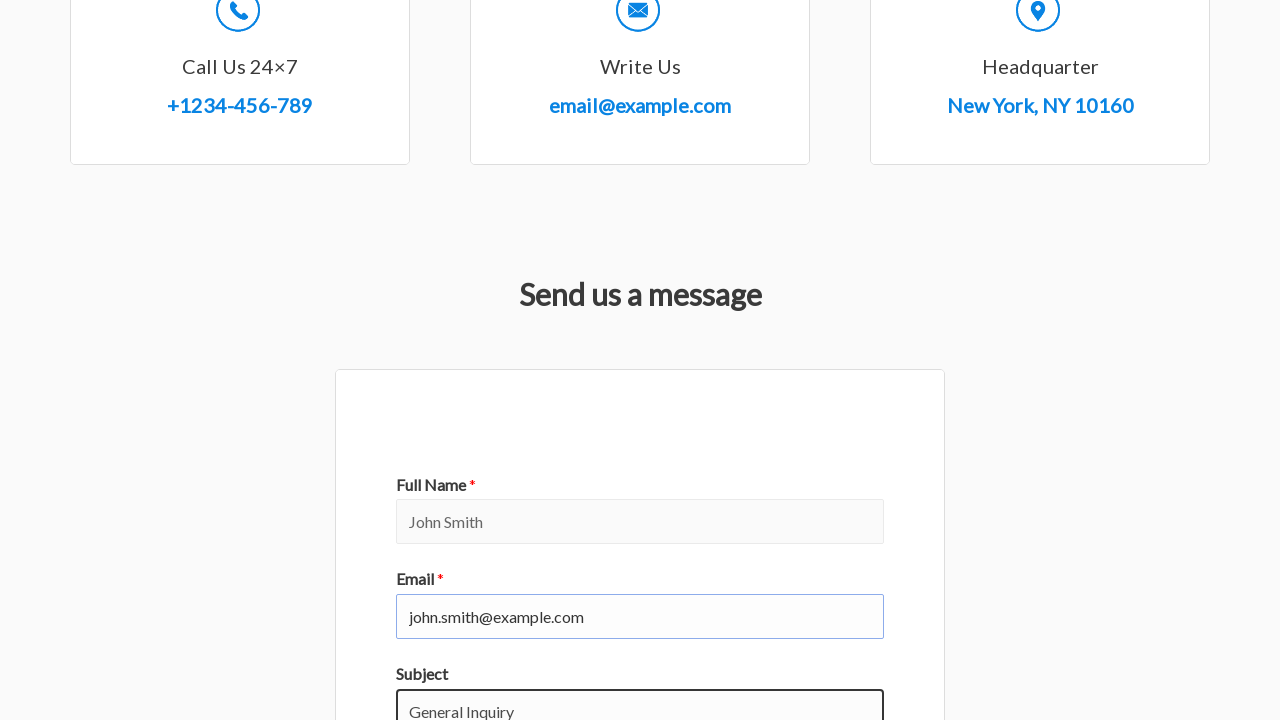

Filled message field with test message on #wpforms-8-field_2
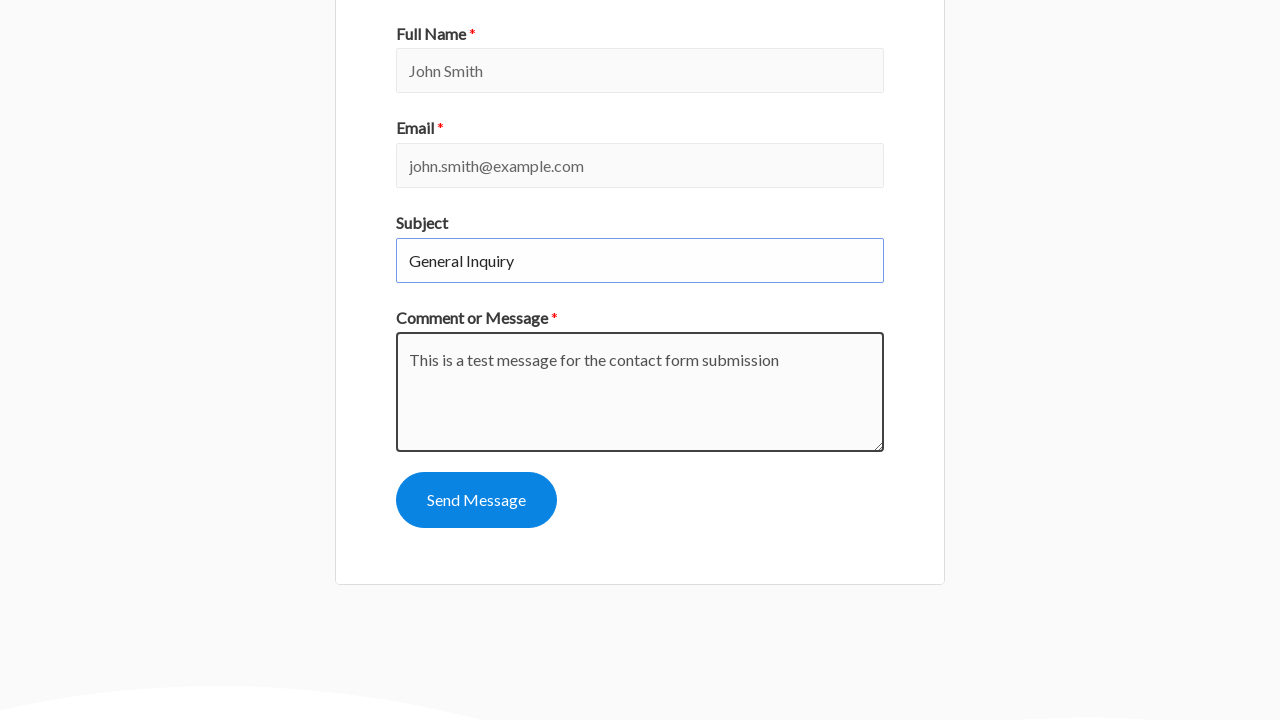

Clicked submit button to submit contact form at (476, 500) on #wpforms-submit-8
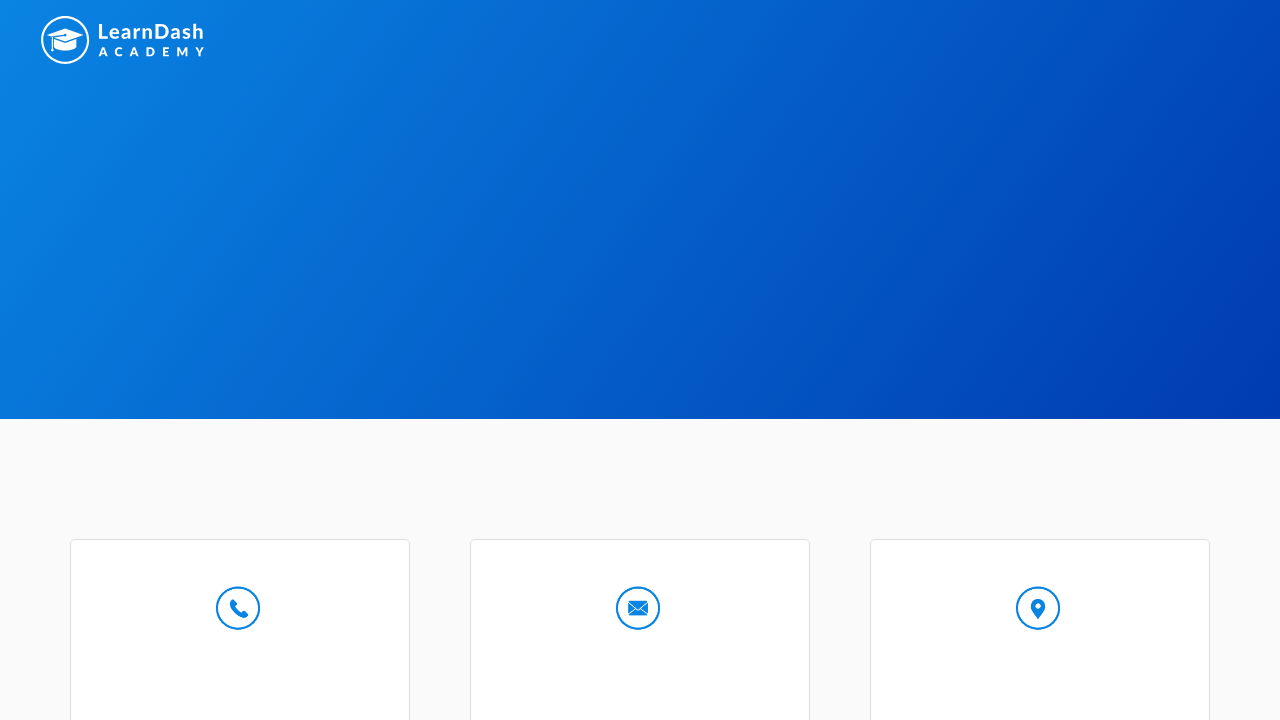

Contact form confirmation message appeared
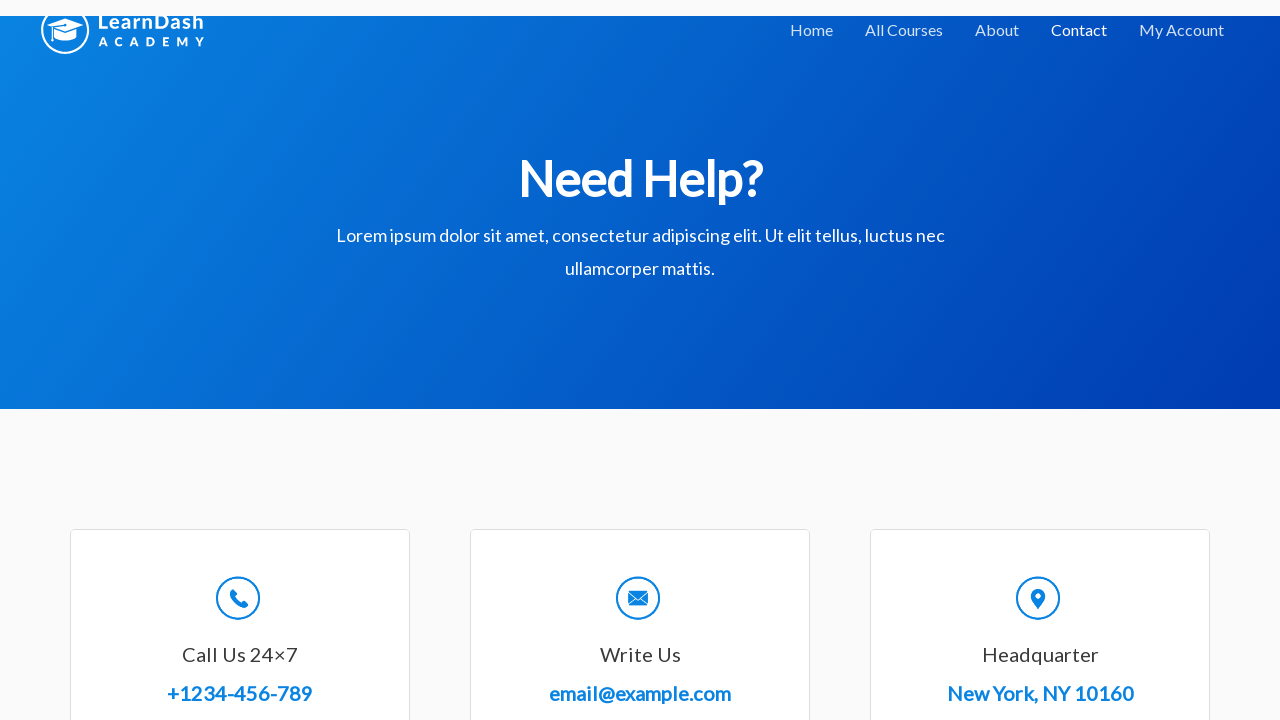

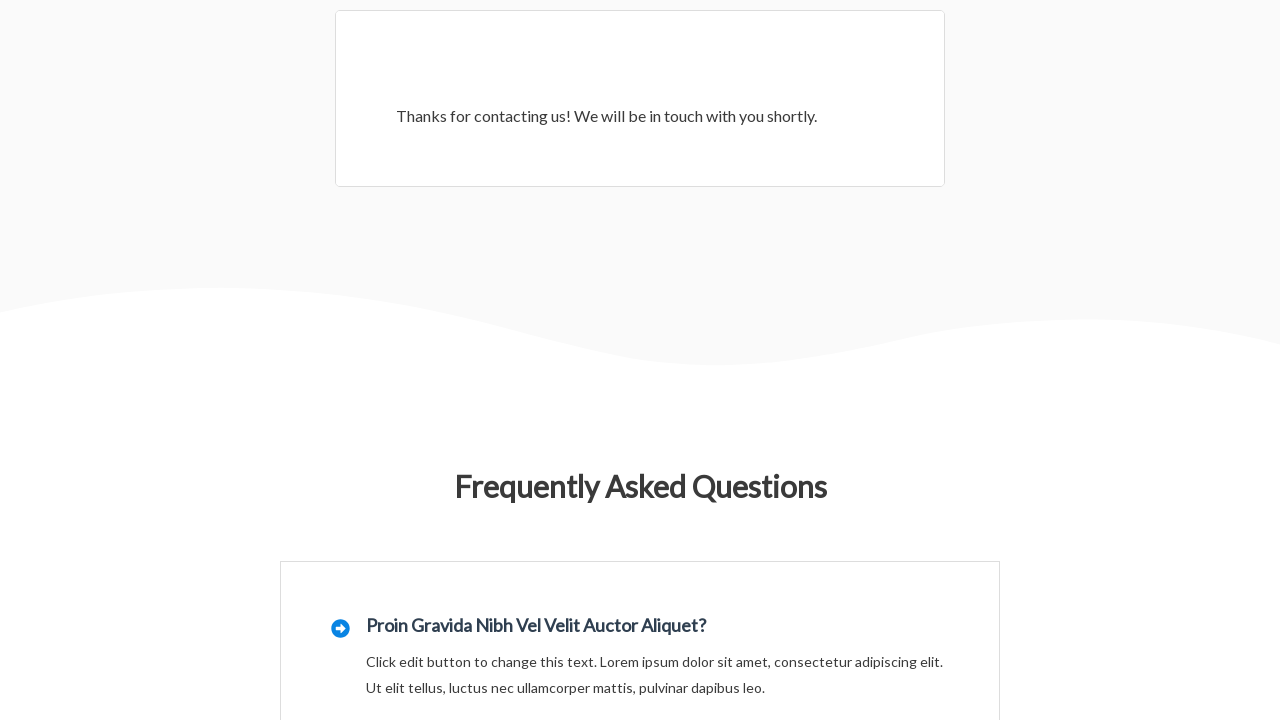